Tests all navigation links in the desktop navigation menu

Starting URL: https://devport.io

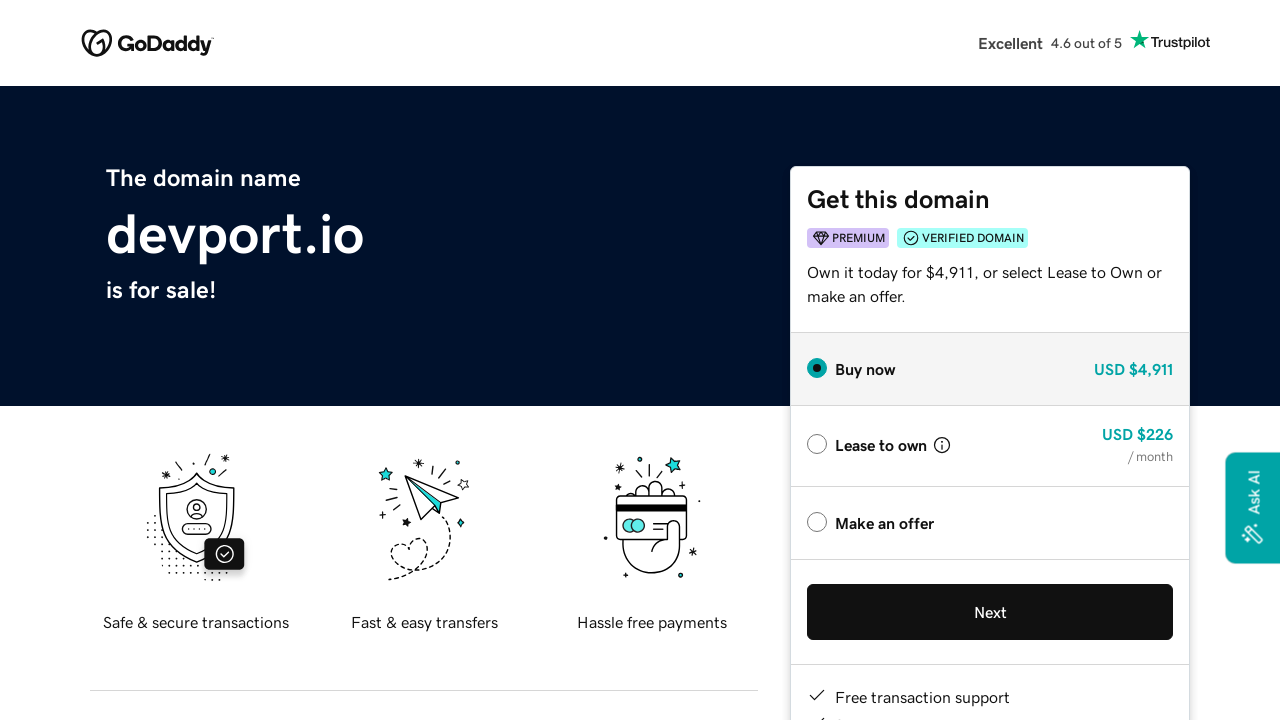

Navigated to https://devport.io
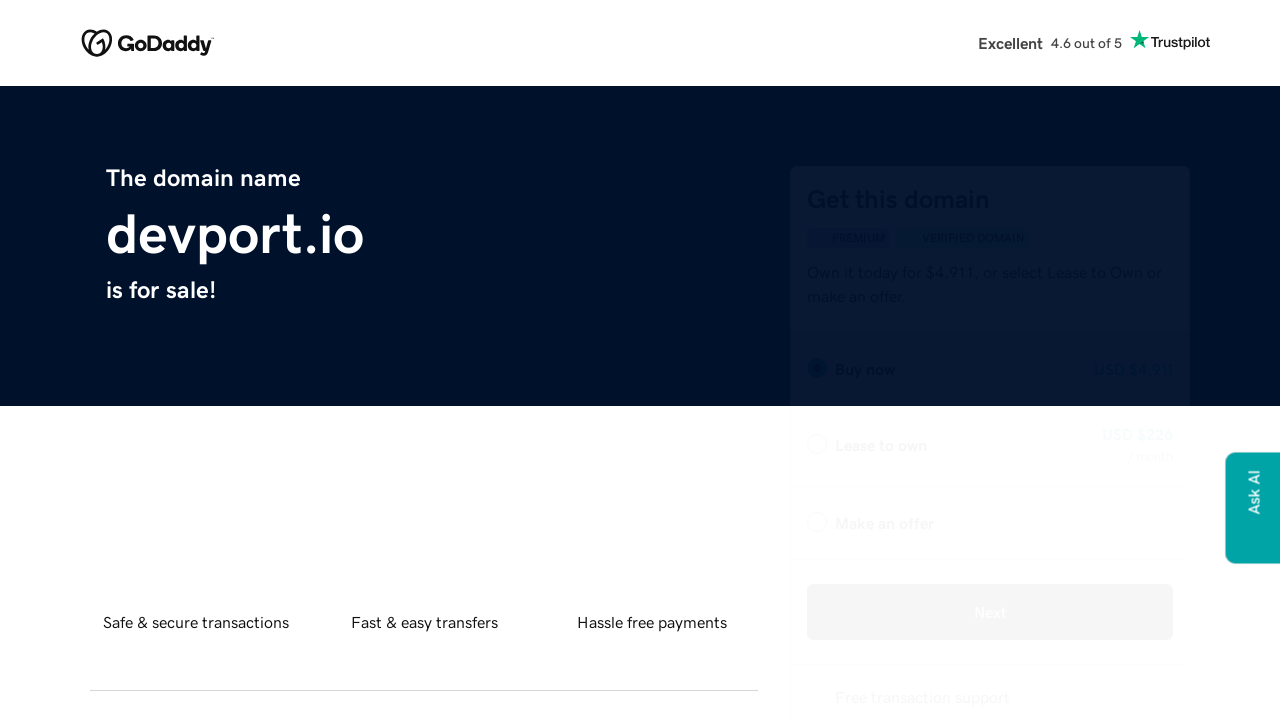

Retrieved all desktop navigation links
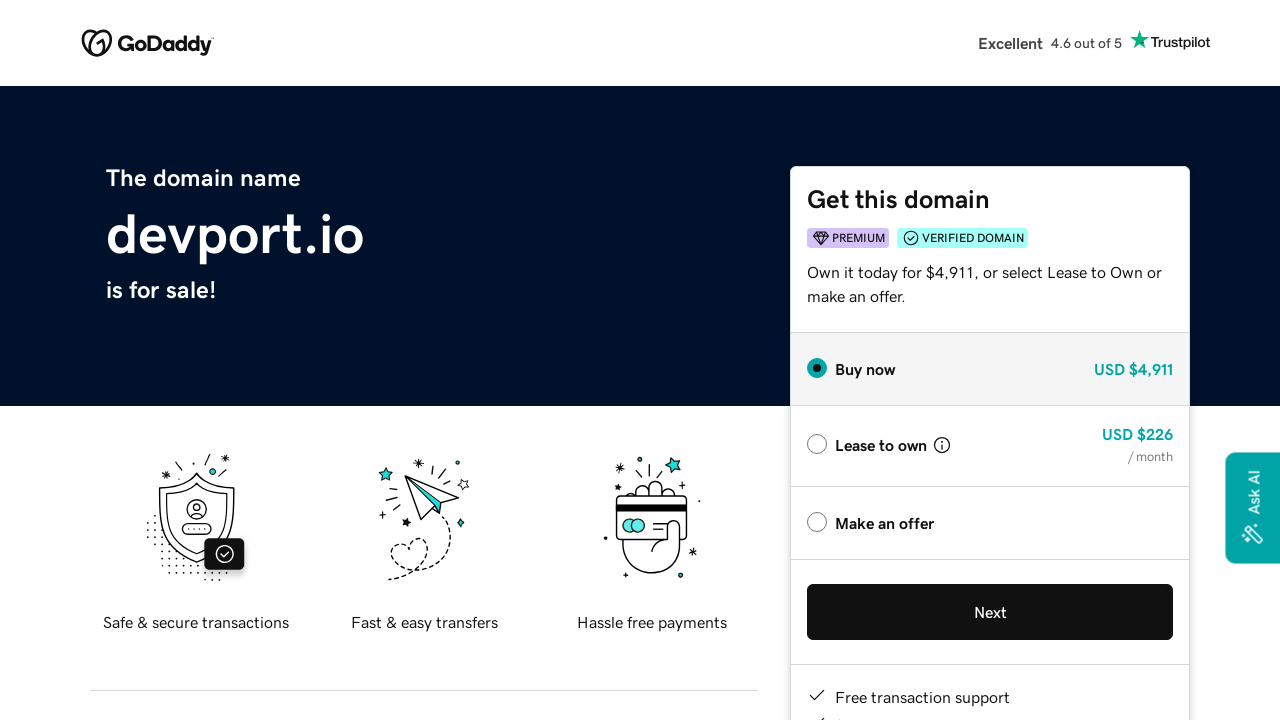

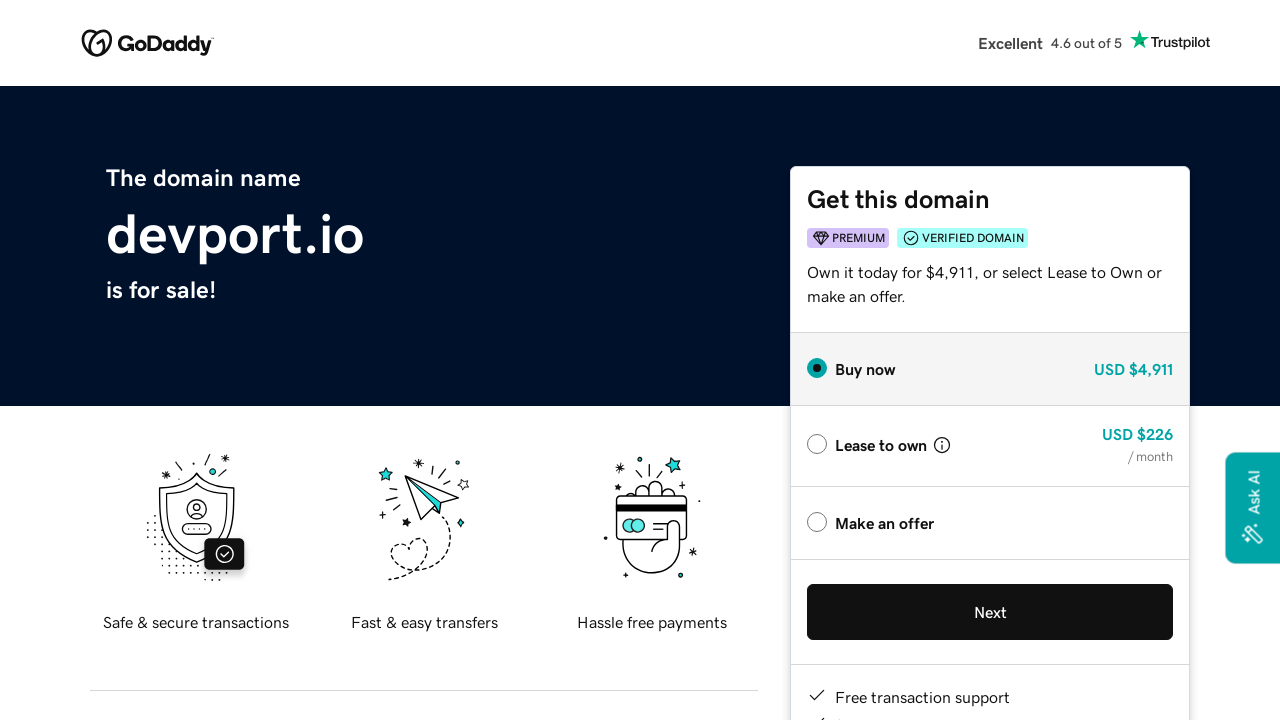